Tests form interaction on an automation practice page by selecting checkboxes, radio buttons, and clicking buttons to verify UI elements are displayed and selected correctly

Starting URL: https://rahulshettyacademy.com/AutomationPractice/

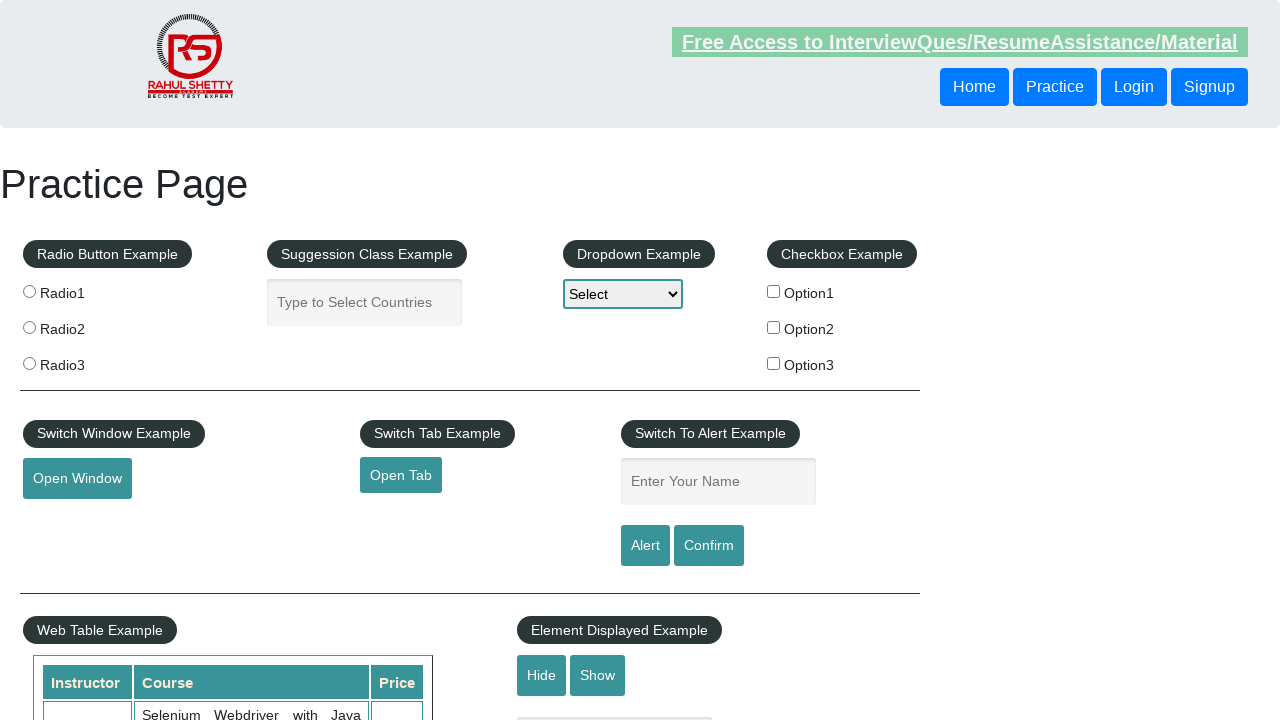

Clicked checkbox with value 'option2' at (774, 327) on input[type^='chec'][value='option2']
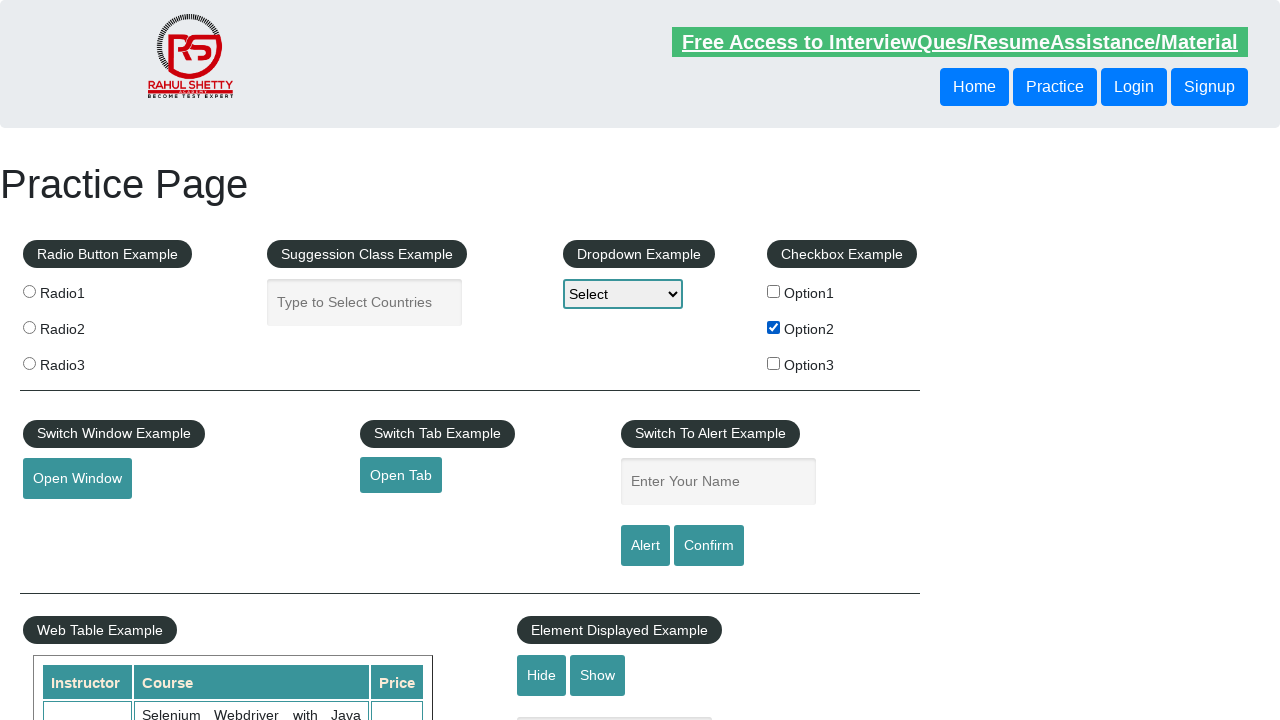

Verified checkbox 'option2' is selected
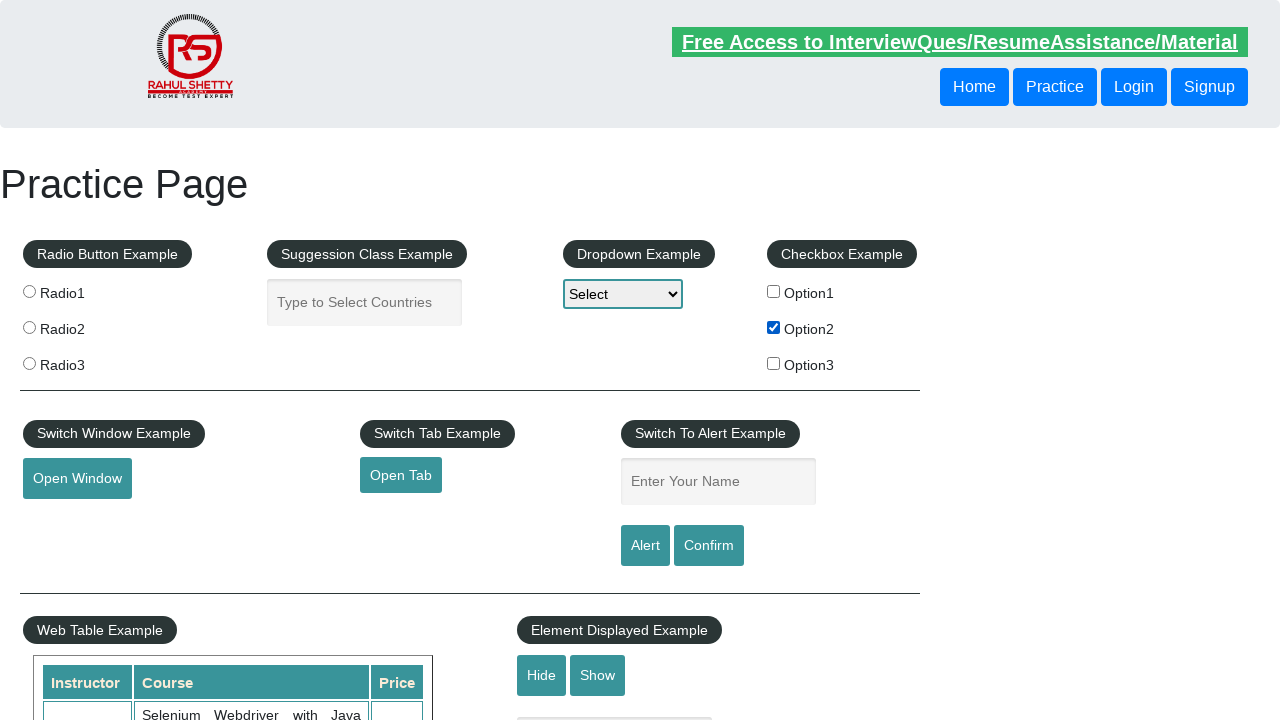

Clicked radio button with value 'radio2' at (29, 327) on input[value='radio2']
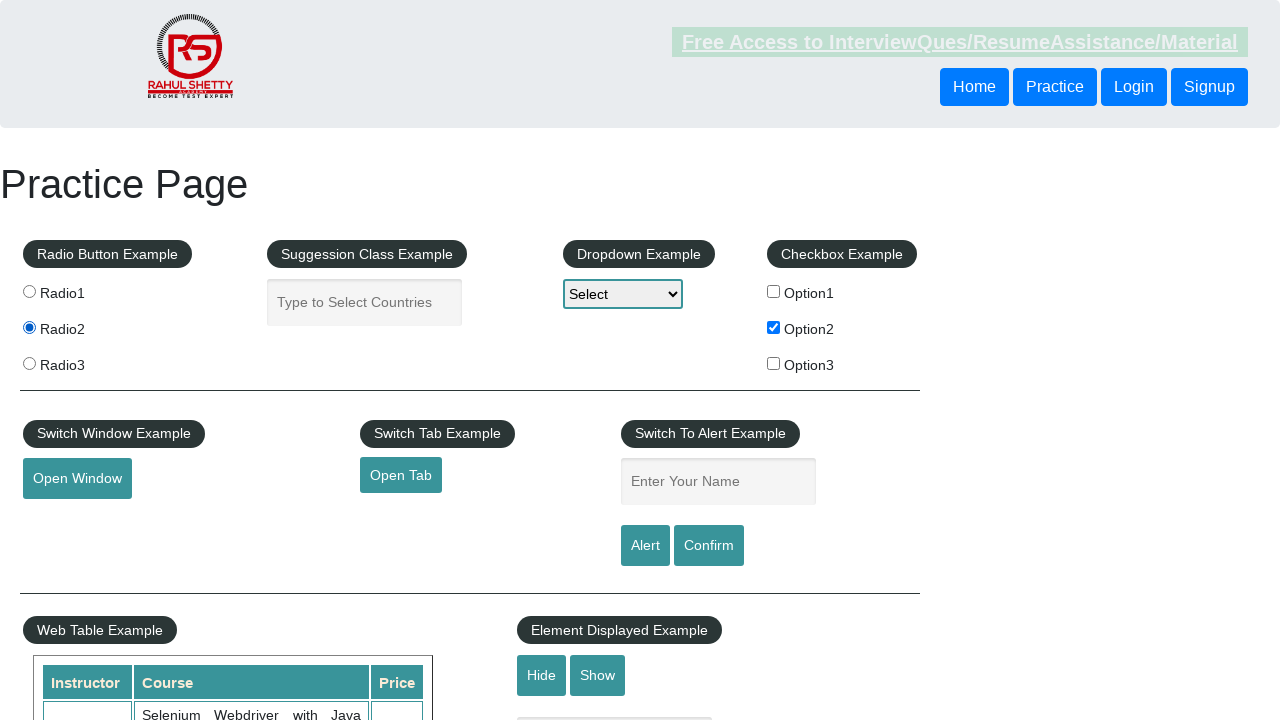

Verified radio button 'radio2' is selected
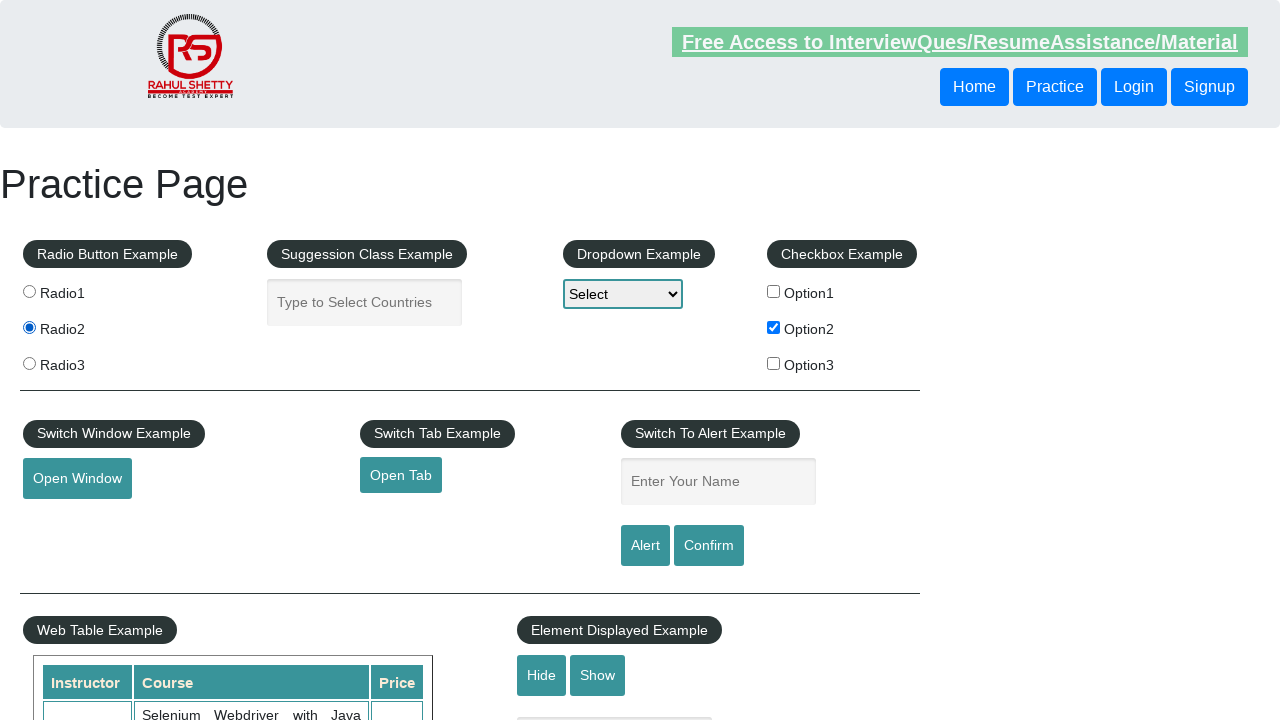

Clicked first radio button (radio1) at (29, 291) on input[value^='radio']:first-of-type
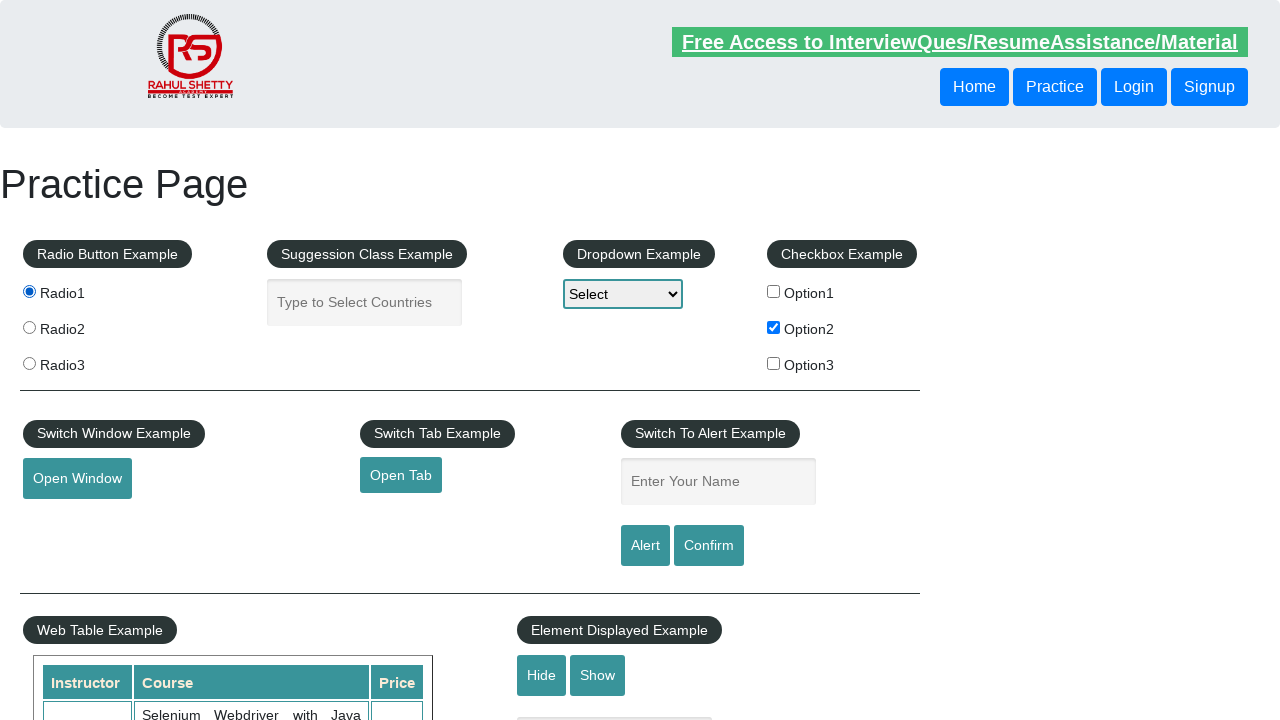

Verified first radio button (radio1) is selected
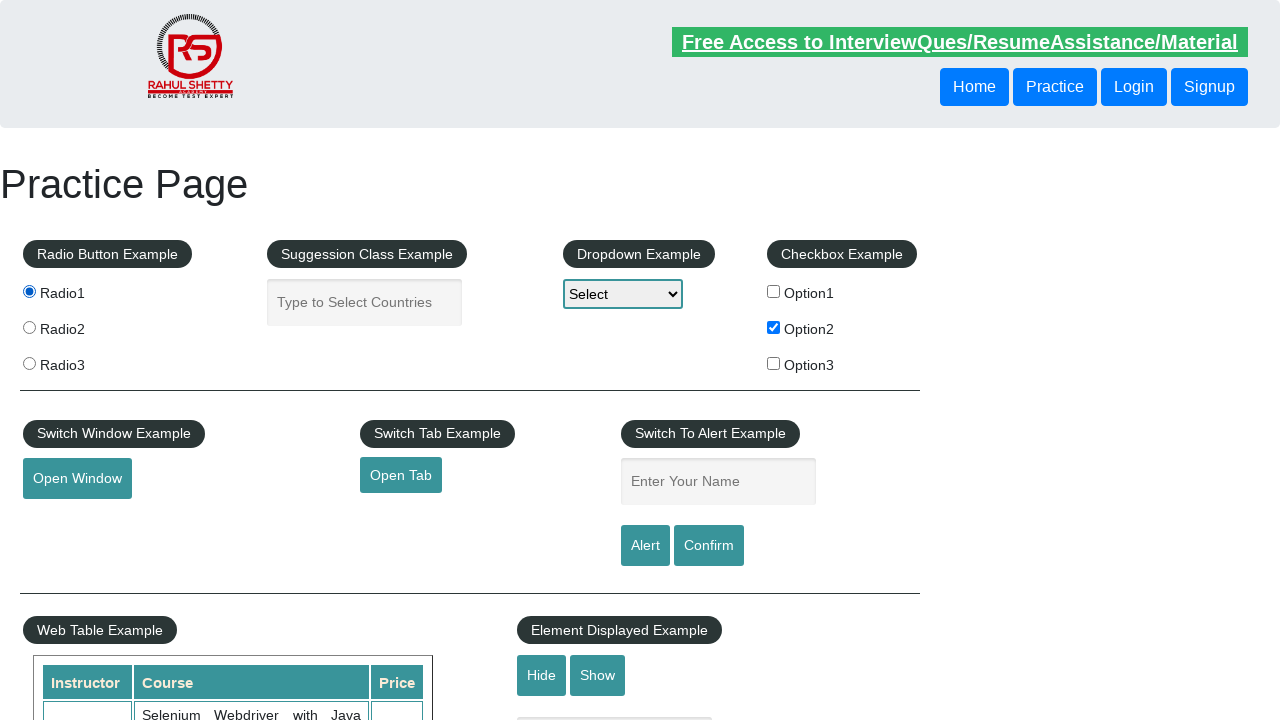

Clicked the button (3rd child with btn-style class) at (598, 675) on input.btn-style:nth-child(3)
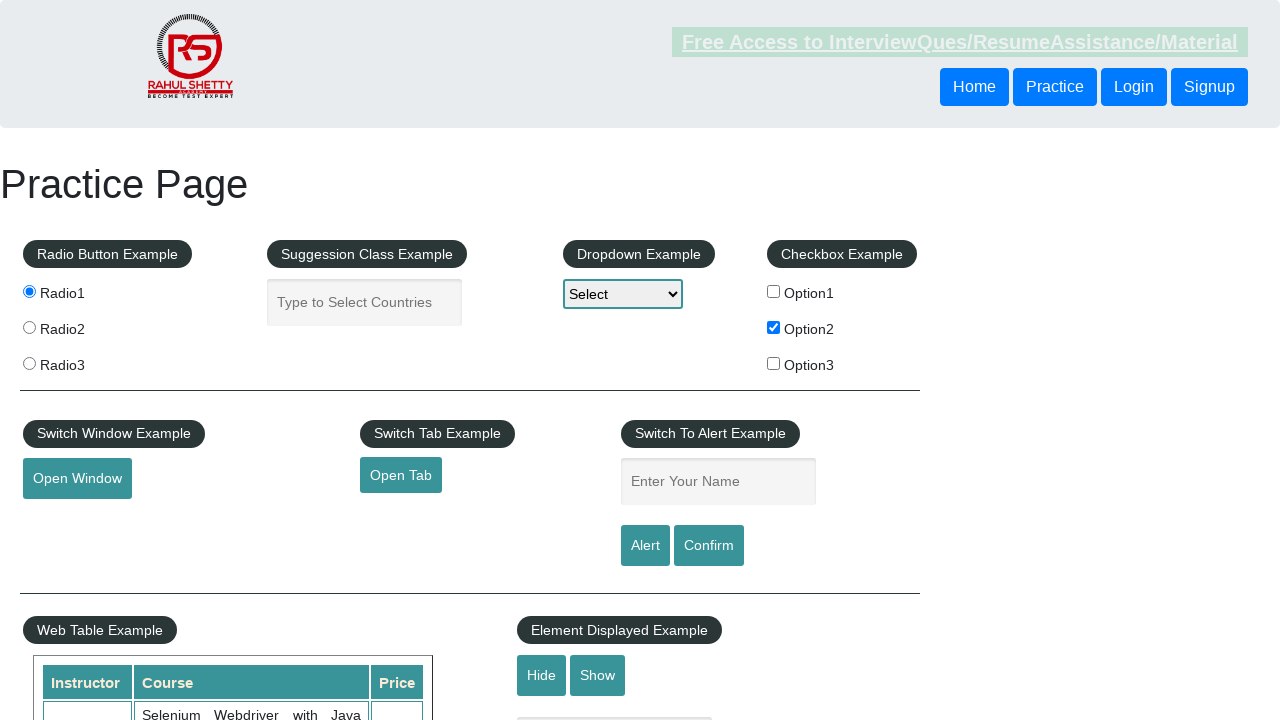

Waited for input field with placeholder containing 'ide' to appear
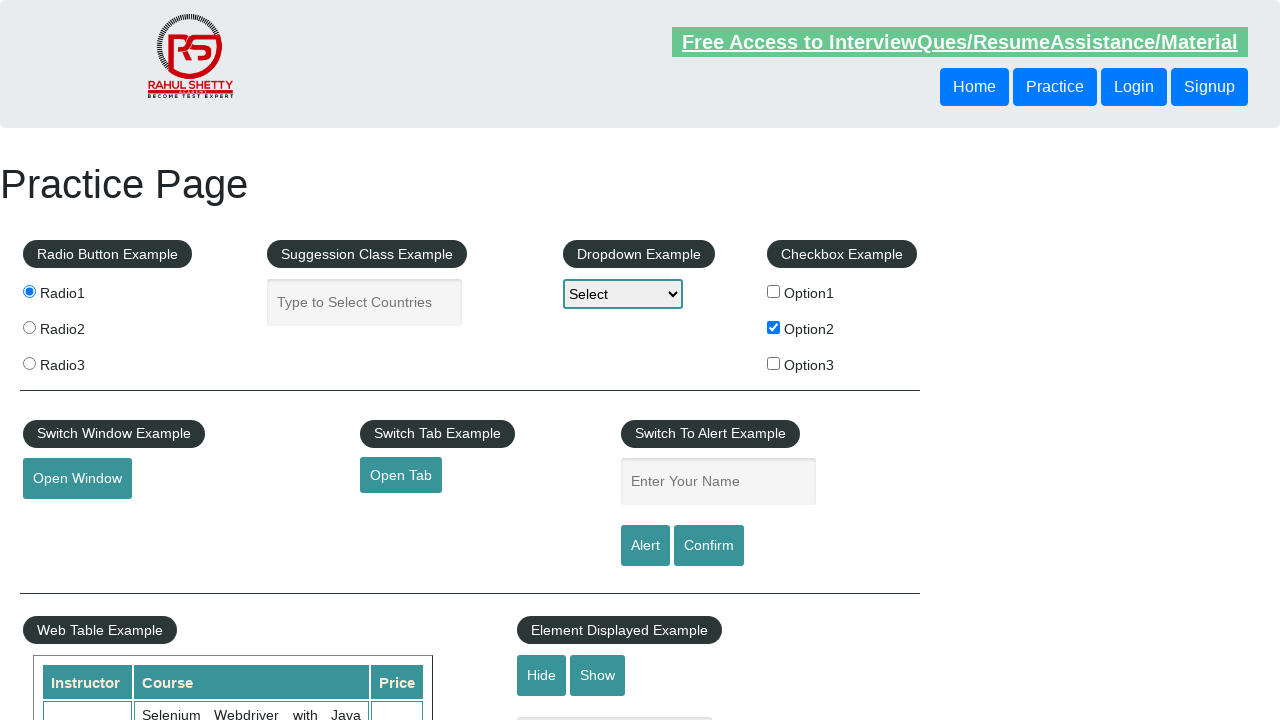

Verified input field with placeholder containing 'ide' is visible
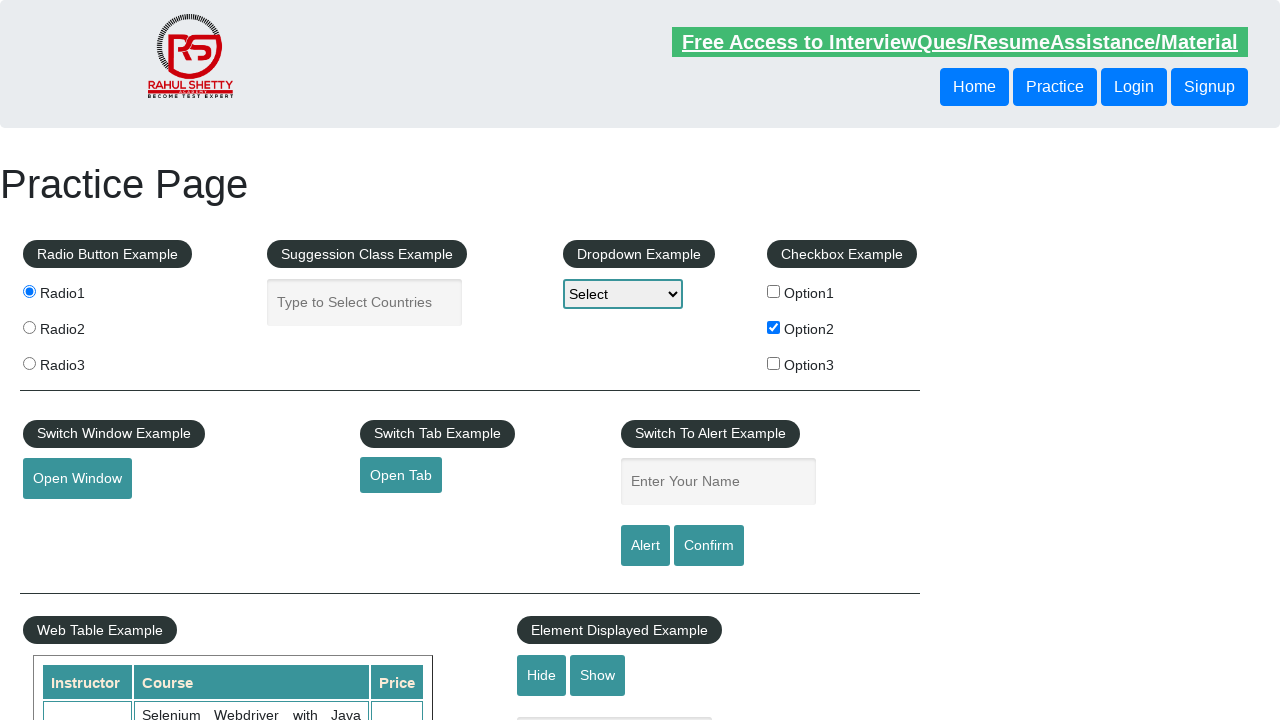

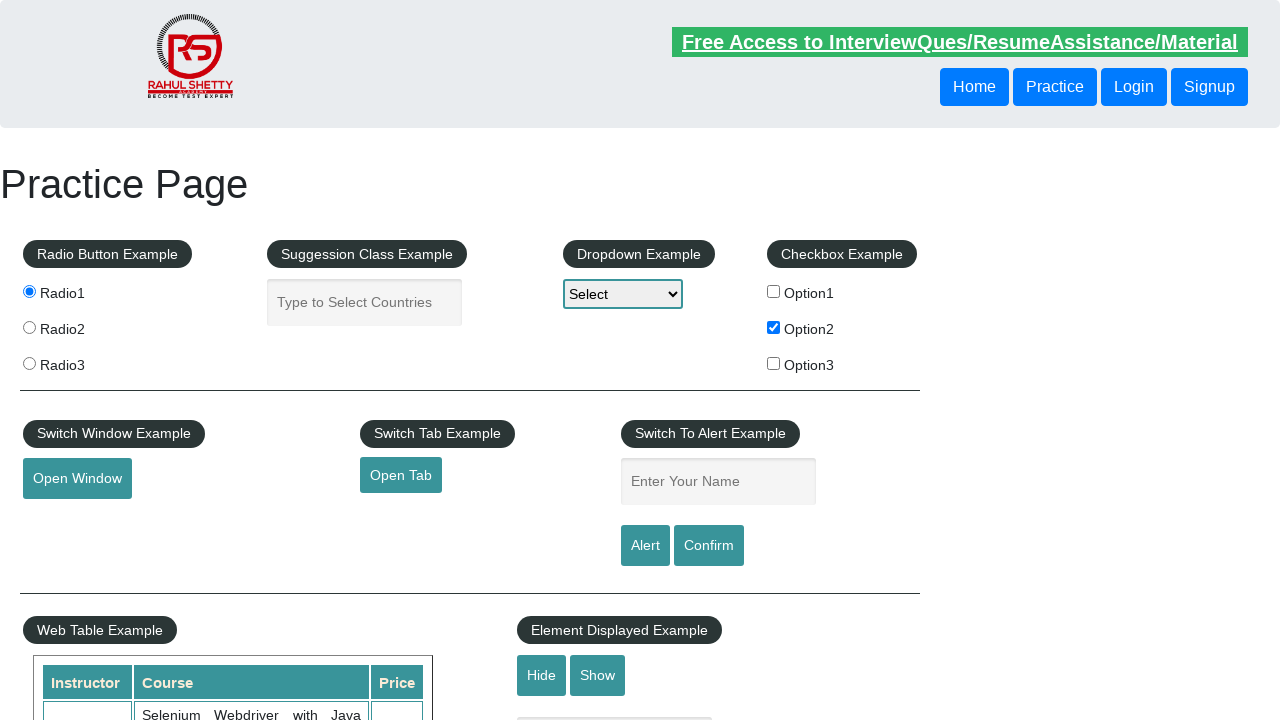